Tests a verification flow by clicking a verify button and checking that a success message appears on the page.

Starting URL: http://suninjuly.github.io/wait2.html

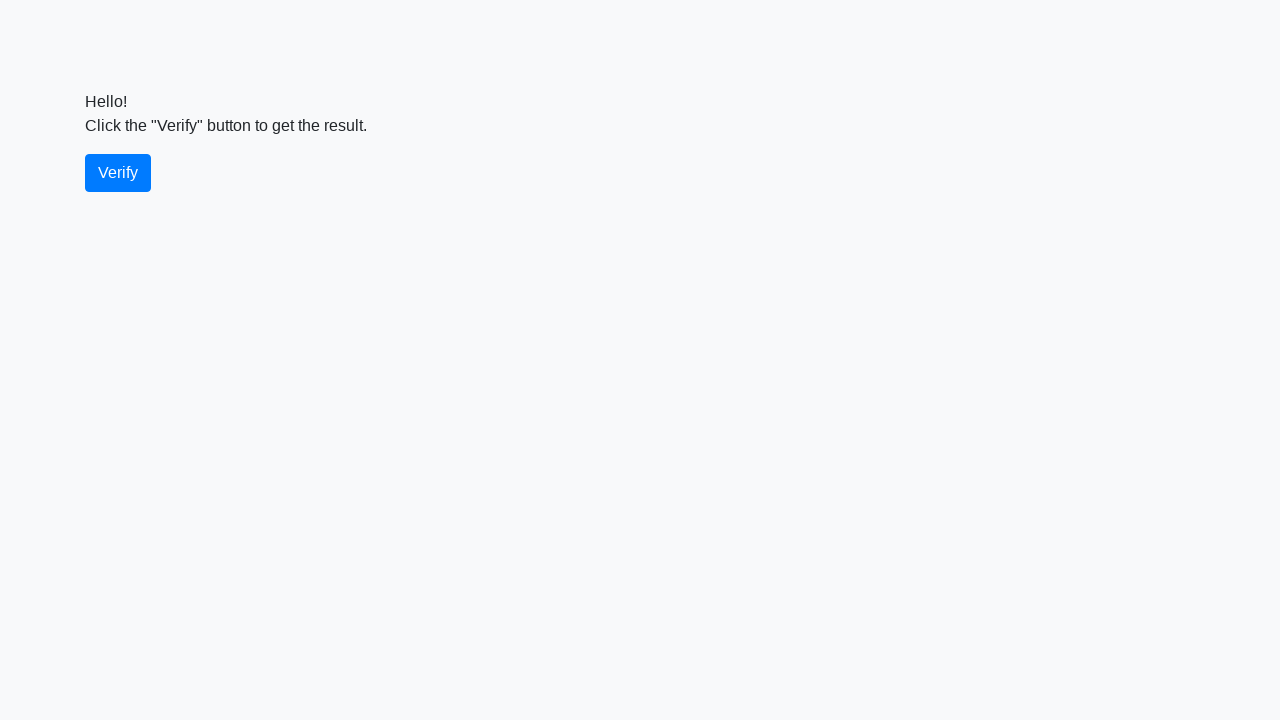

Clicked the verify button at (118, 173) on #verify
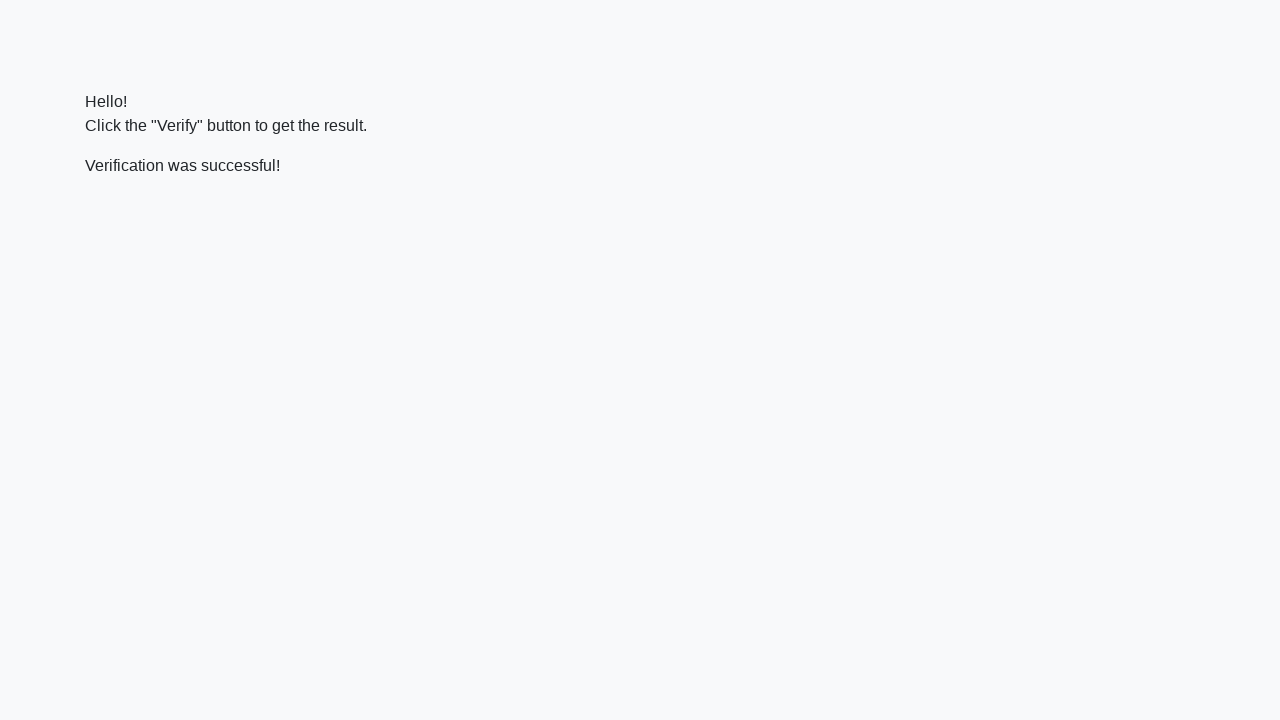

Success message element appeared and became visible
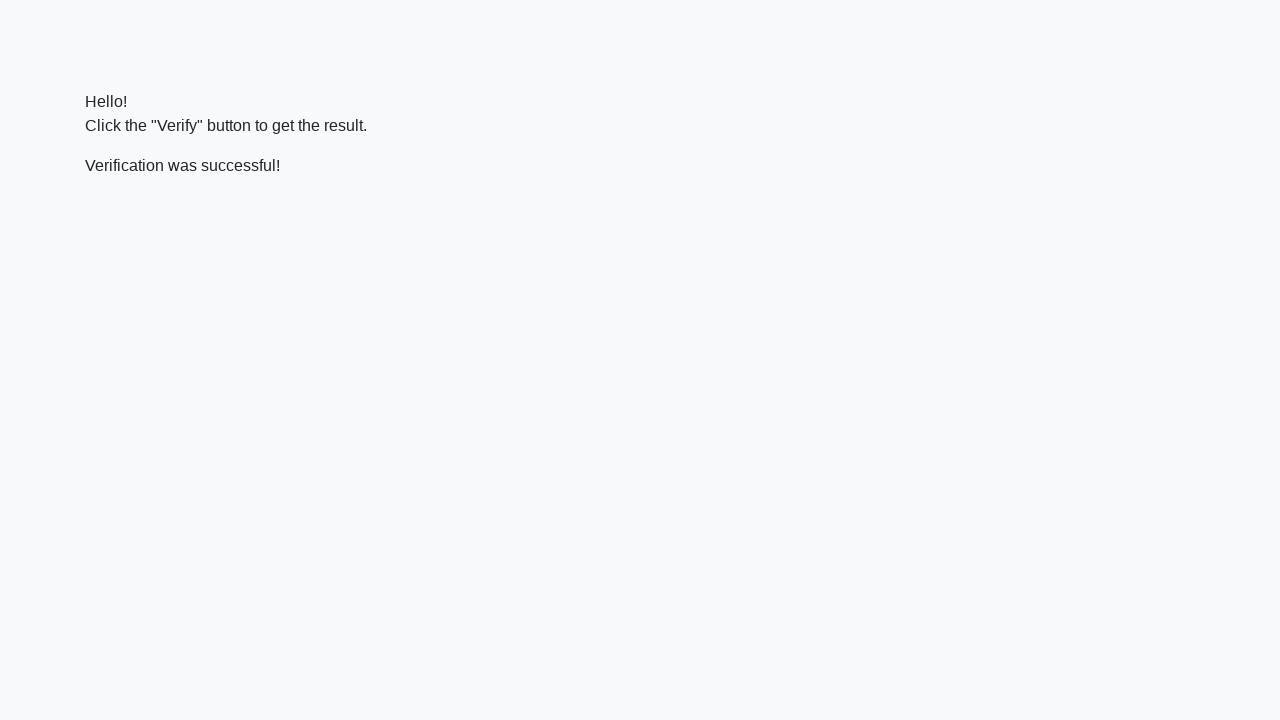

Verified that success message contains 'successful'
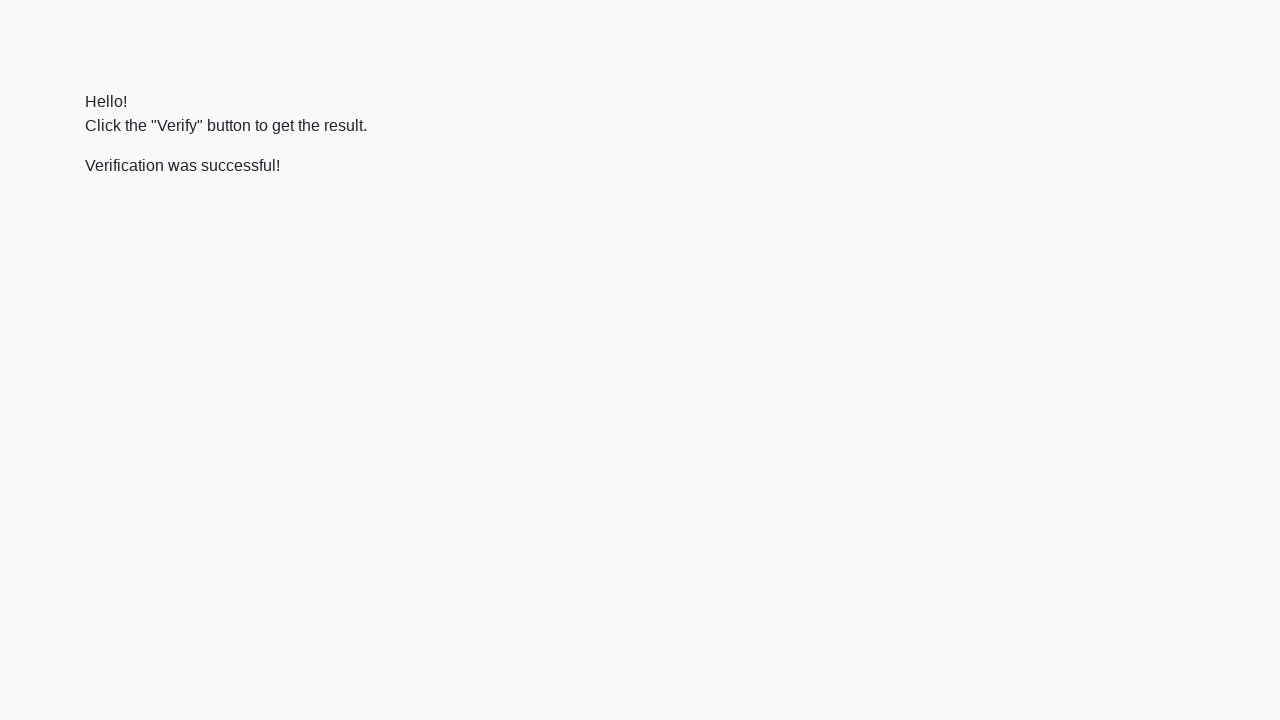

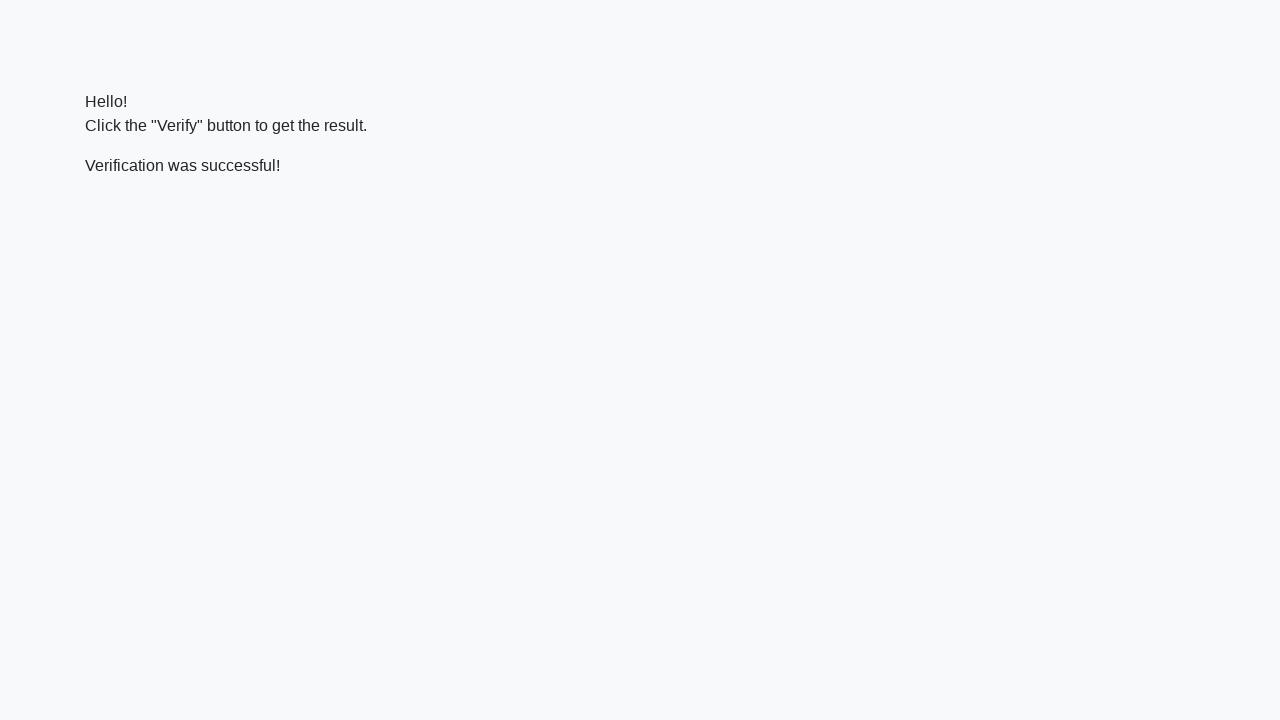